Tests subtraction with second negative digit by calculating 8 - (-2) and verifying result equals 10

Starting URL: https://igorsmasc.github.io/calculadora_atividade_selenium/

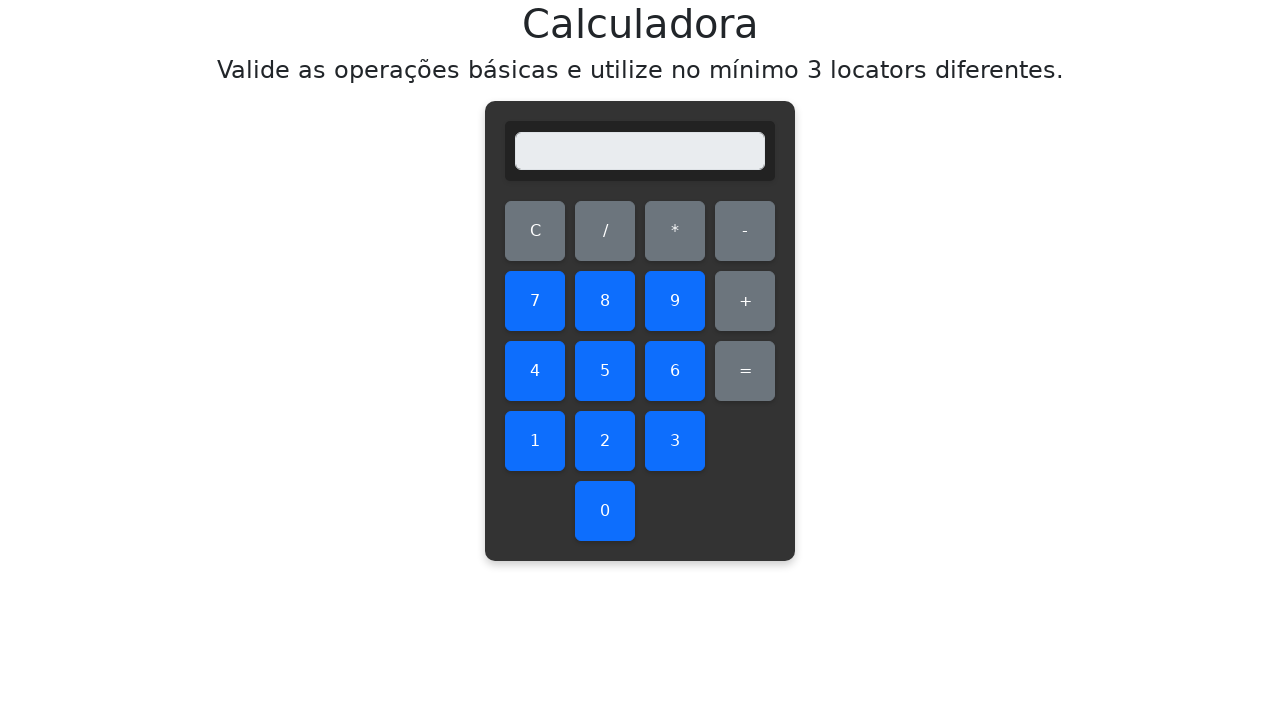

Clicked digit 8 at (605, 301) on #eight
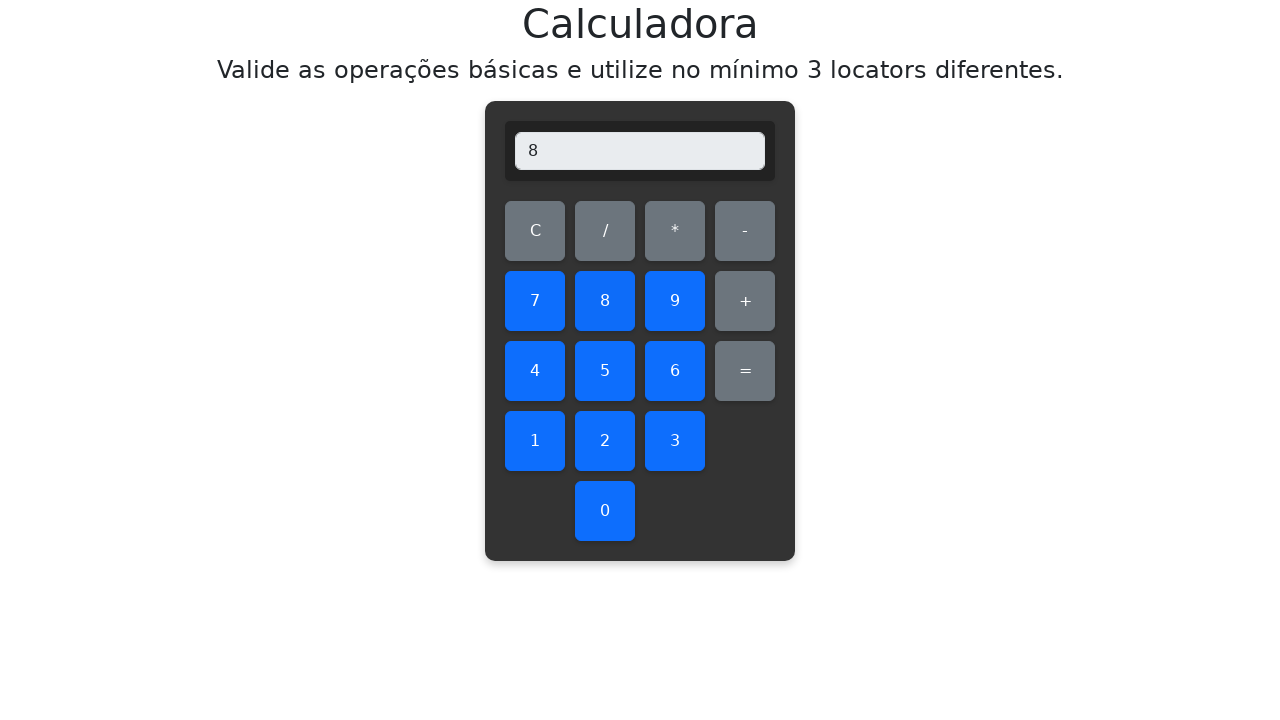

Clicked subtract operation at (745, 231) on #subtract
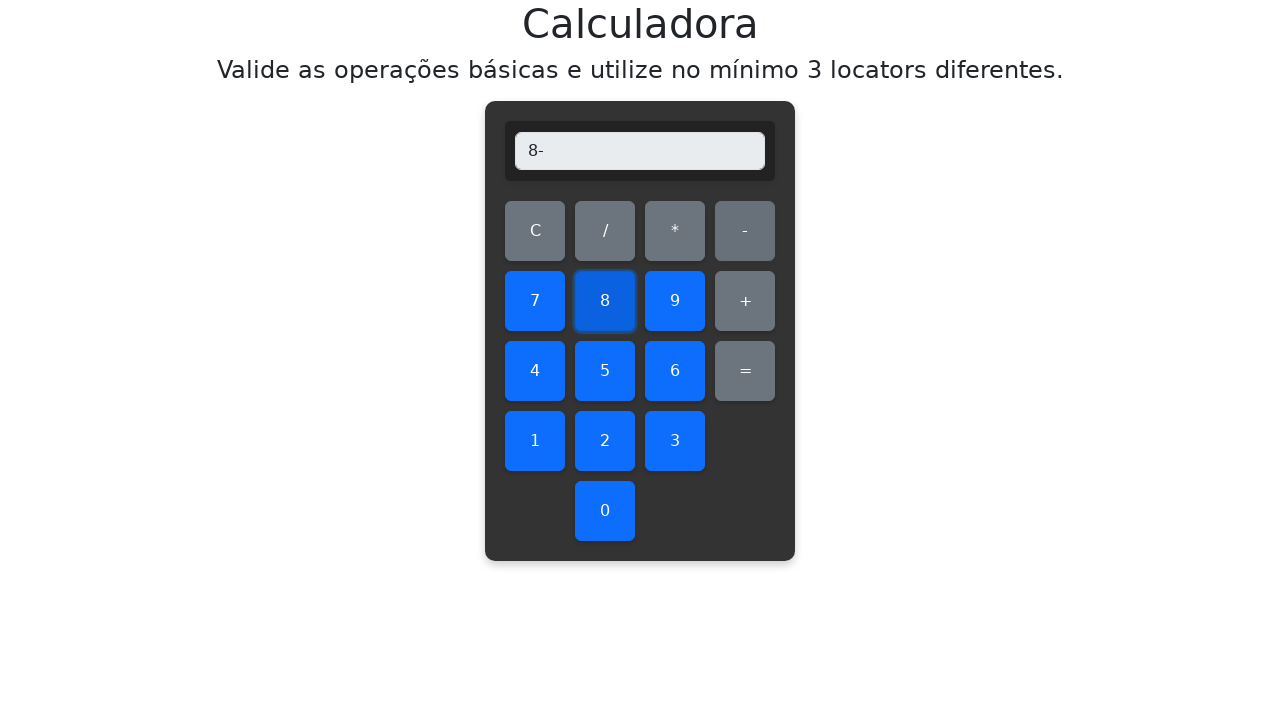

Clicked subtract again to make second number negative at (745, 231) on #subtract
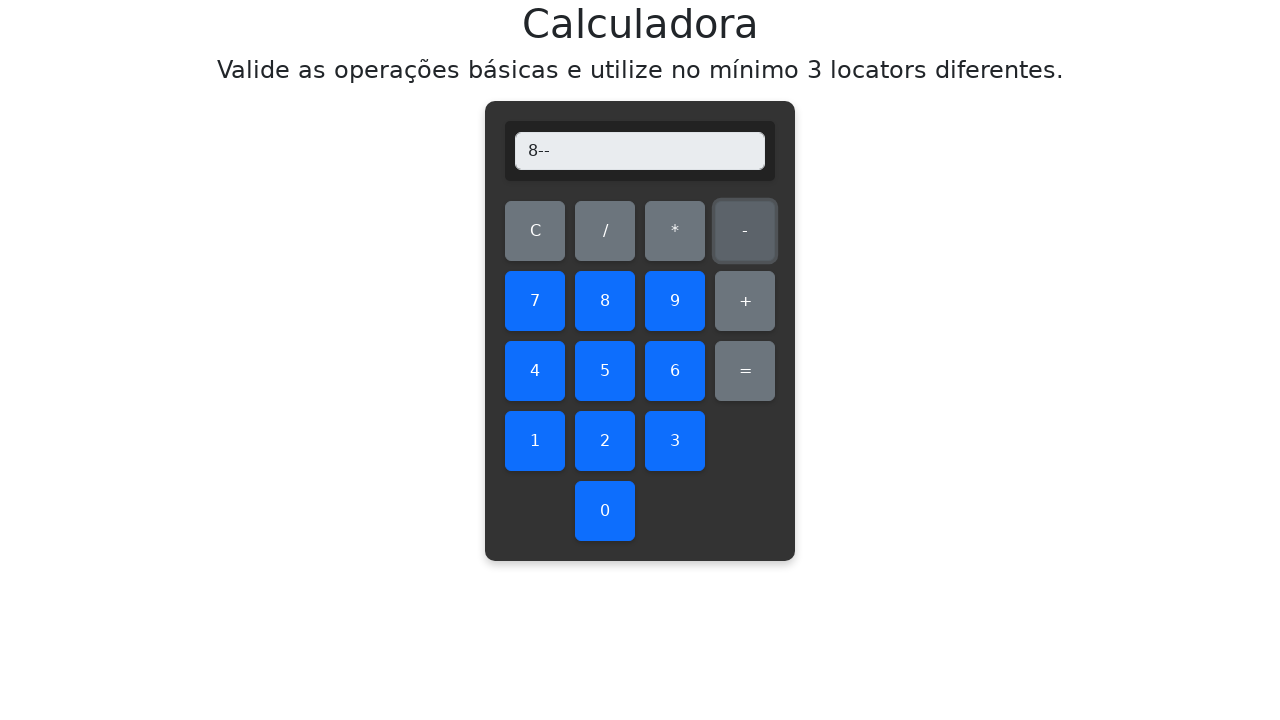

Clicked digit 2 at (605, 441) on #two
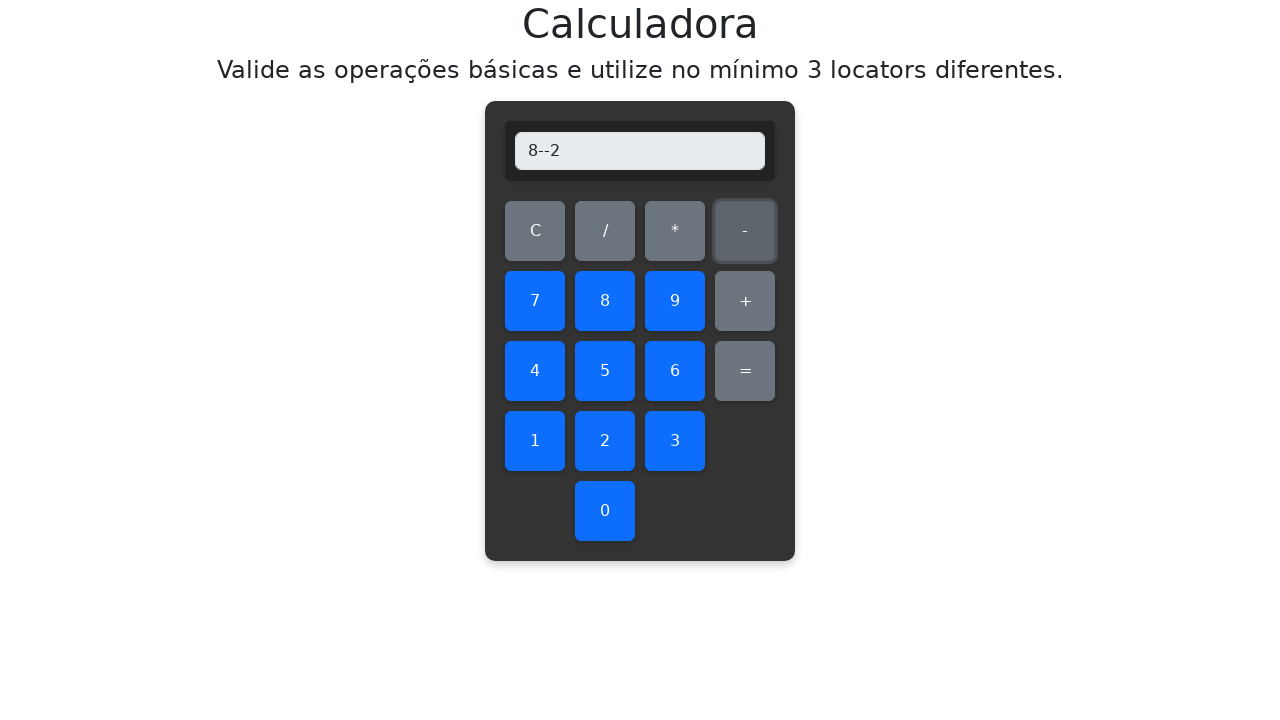

Clicked equals to calculate 8 - (-2) at (745, 371) on #equals
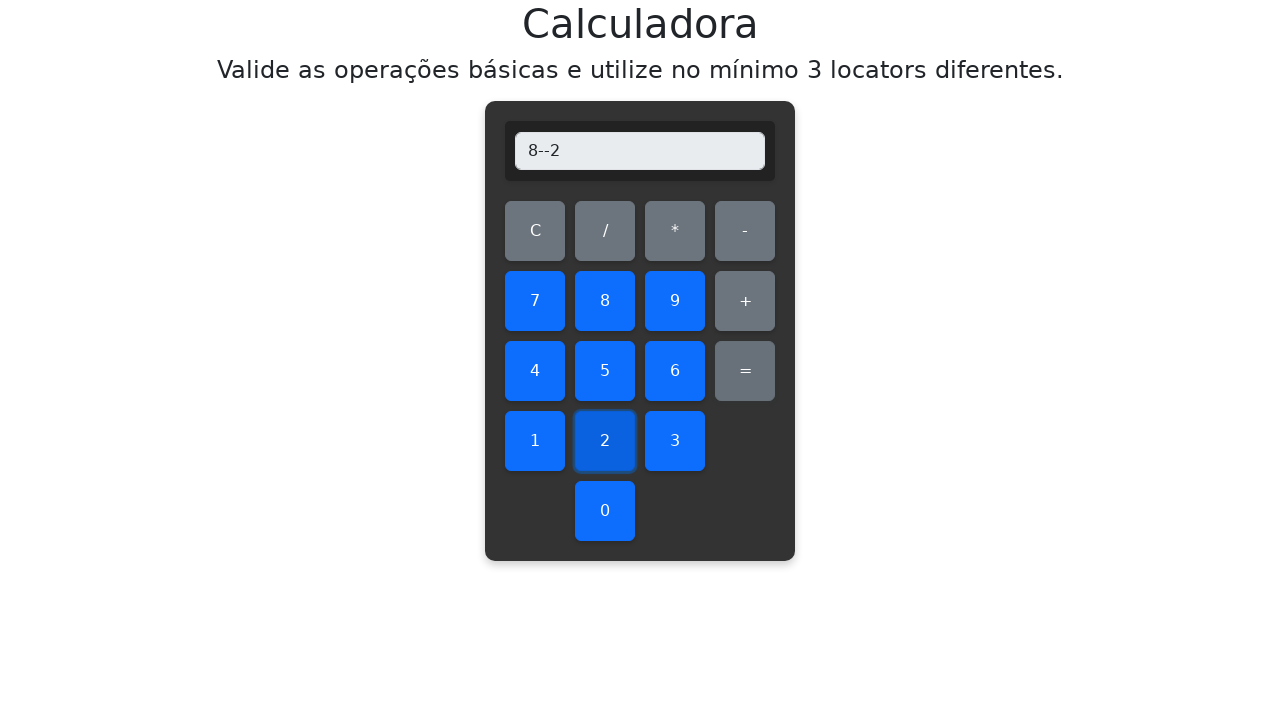

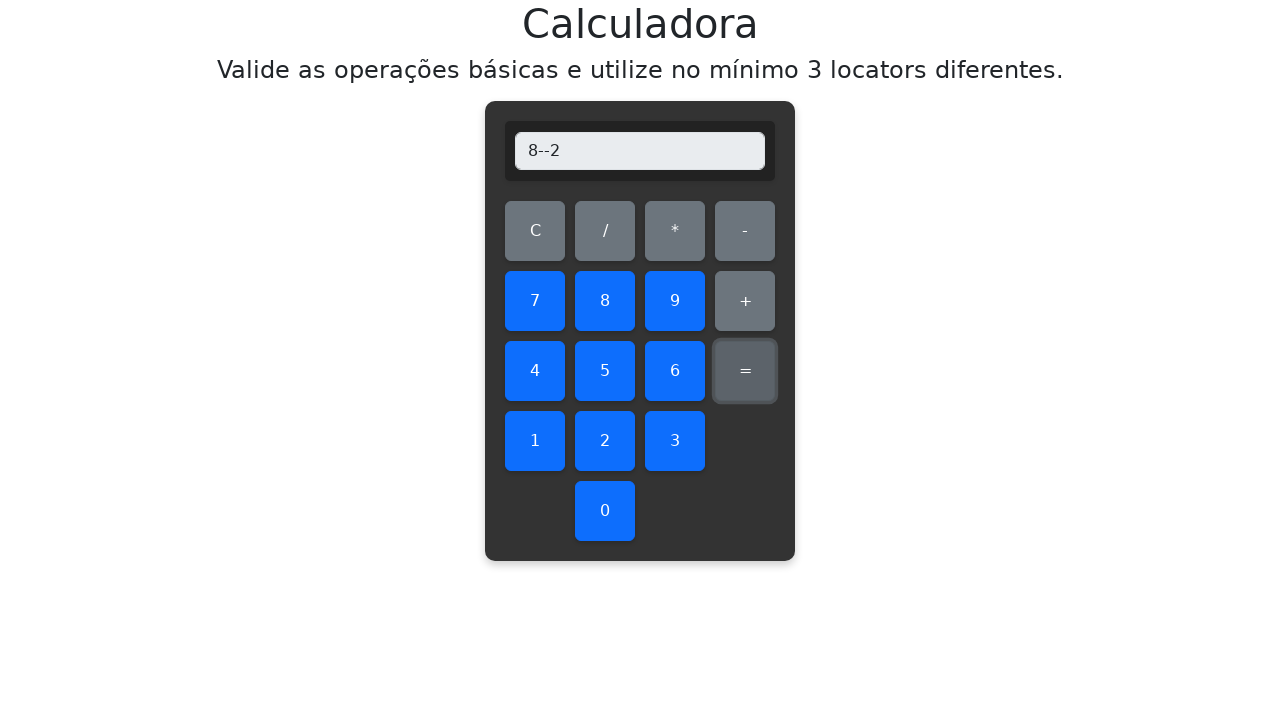